Tests navigation through a multi-level menu by hovering over menu items and clicking on the final submenu option

Starting URL: http://demo.automationtesting.in/Register.html

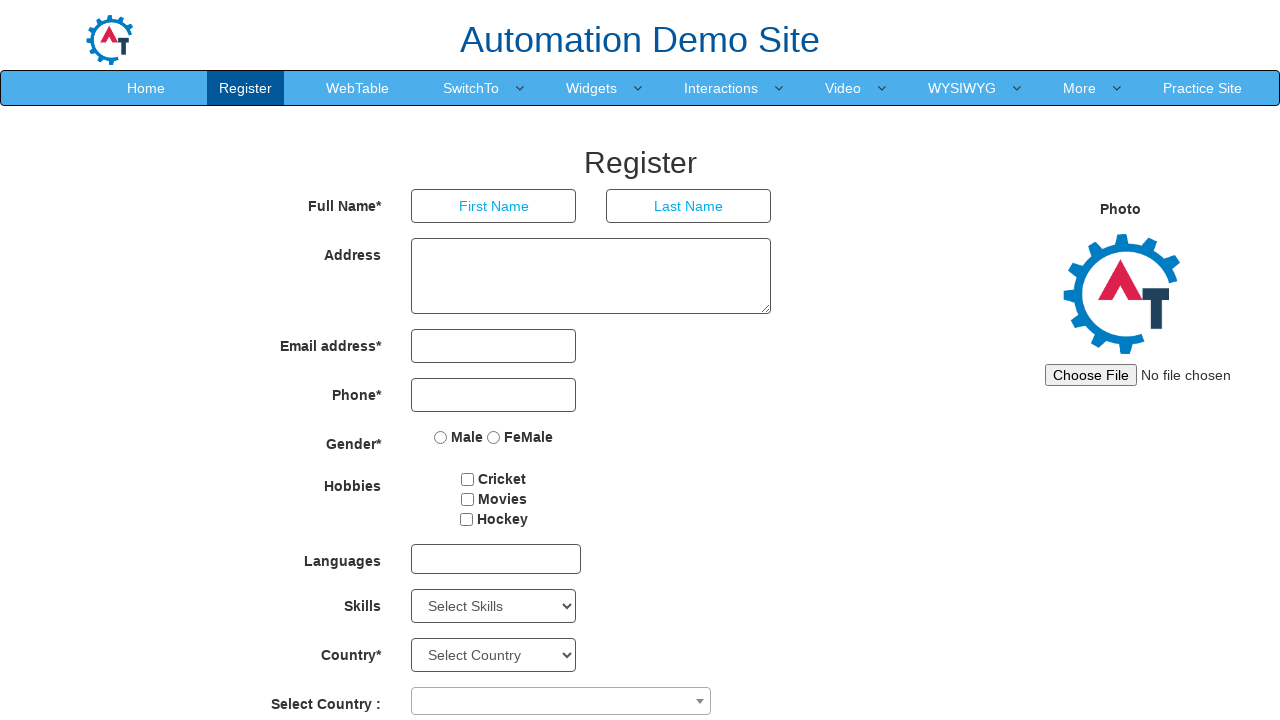

Verified page title contains 'Register'
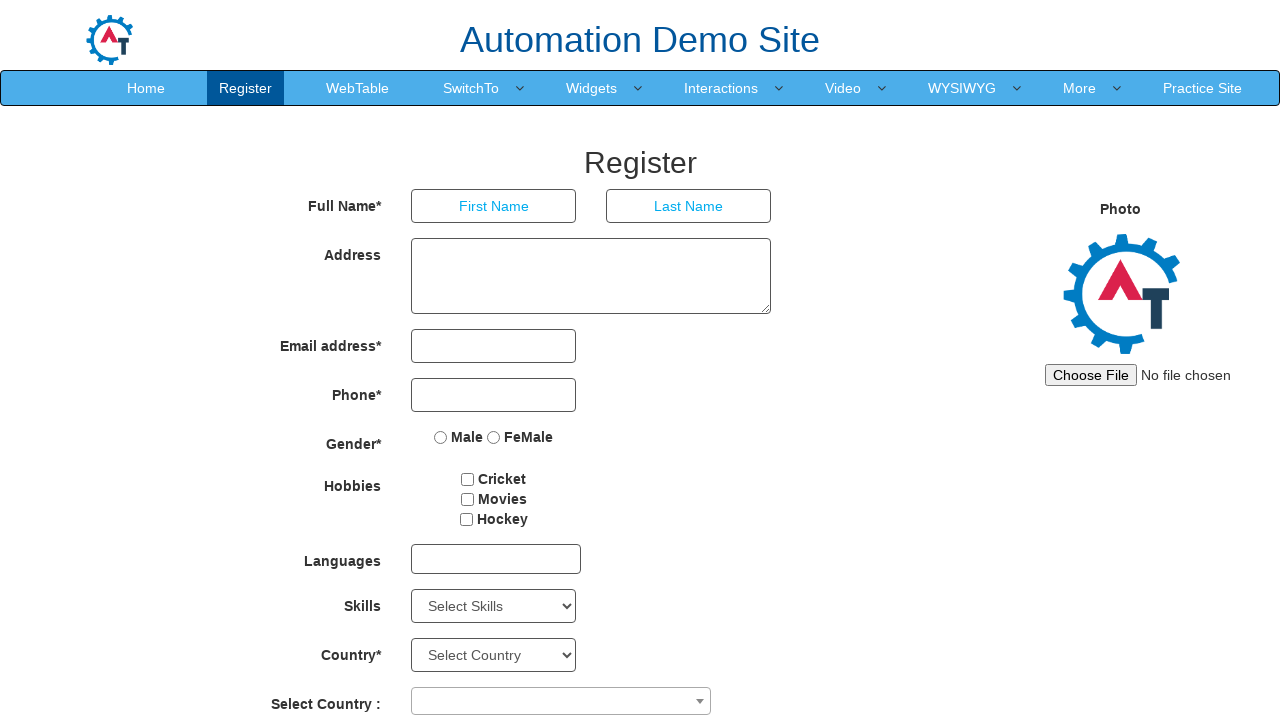

Hovered over Interactions menu item at (721, 88) on xpath=//a[contains(text(),'Interactions')]
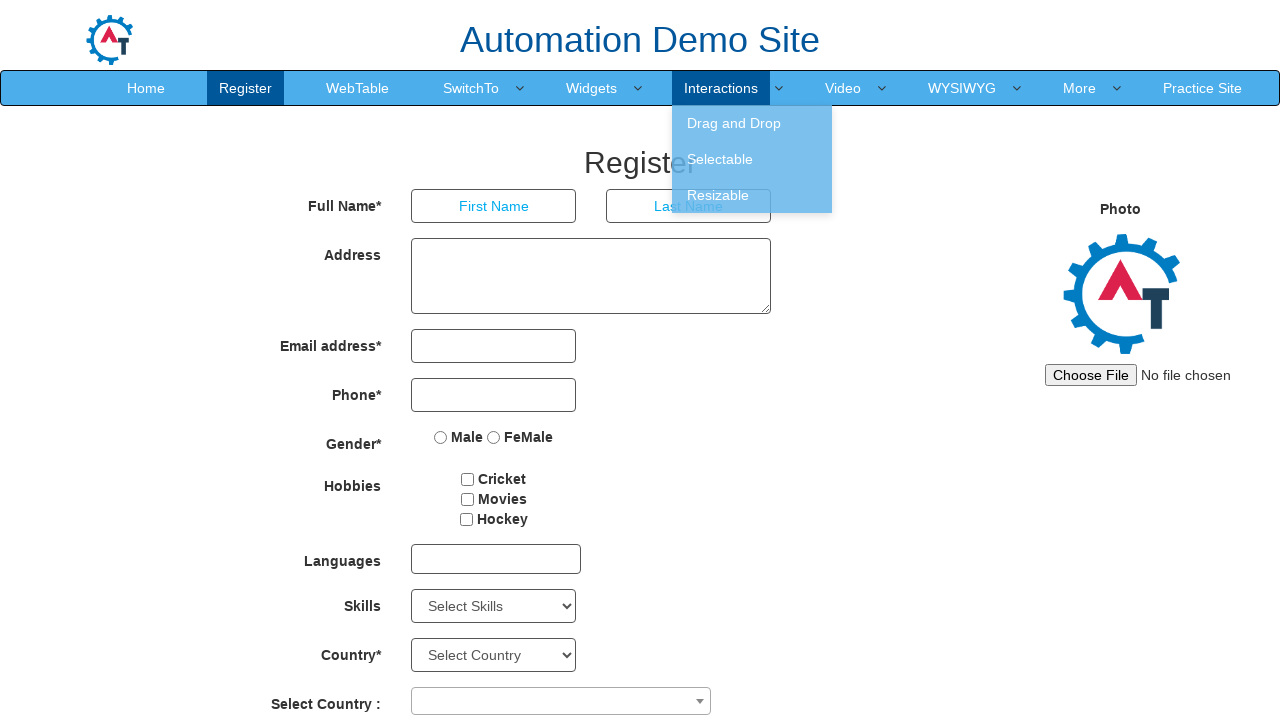

Hovered over Drag and Drop submenu at (752, 123) on xpath=//a[contains(text(),'Drag and Drop')]
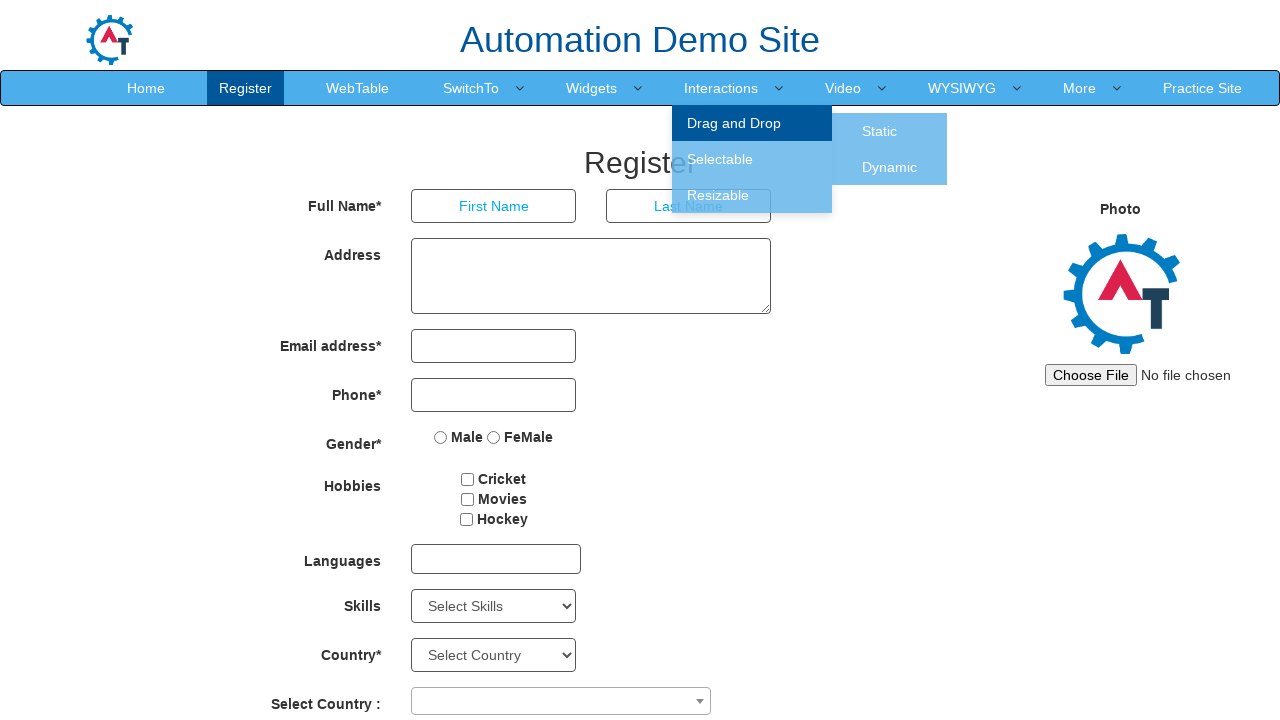

Clicked on Static option in the submenu at (880, 131) on xpath=//a[contains(text(),'Static')]
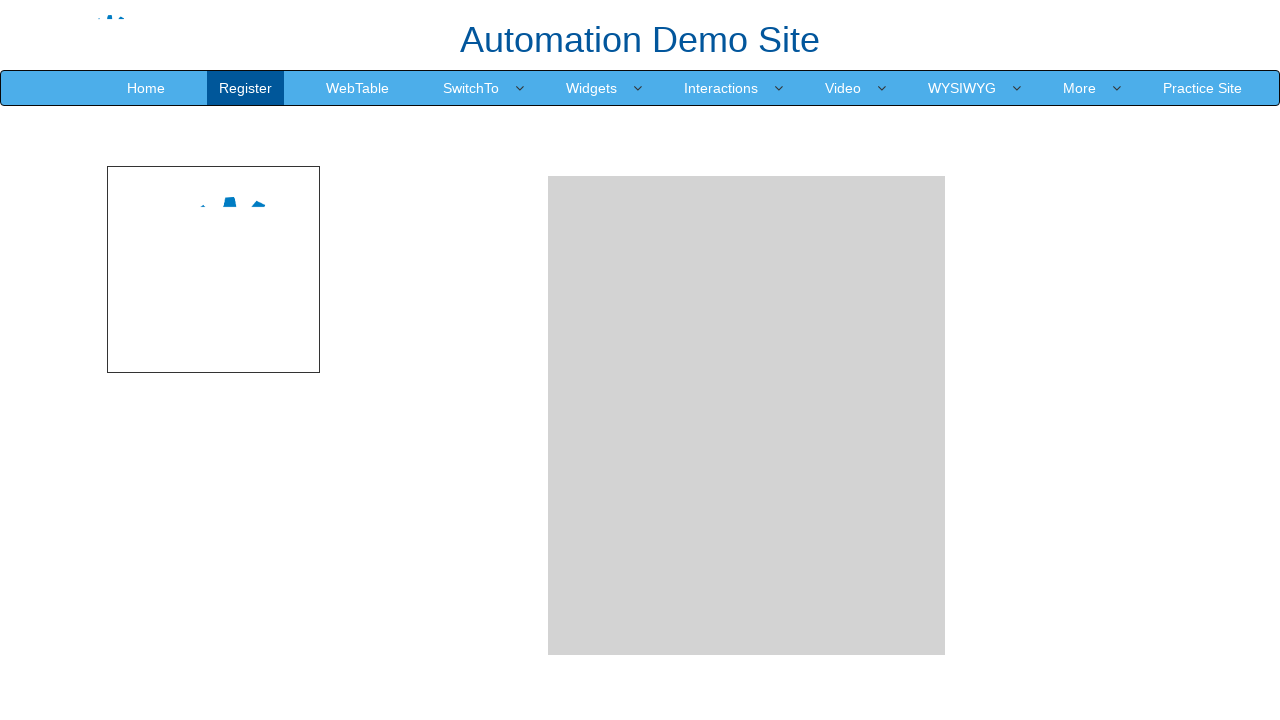

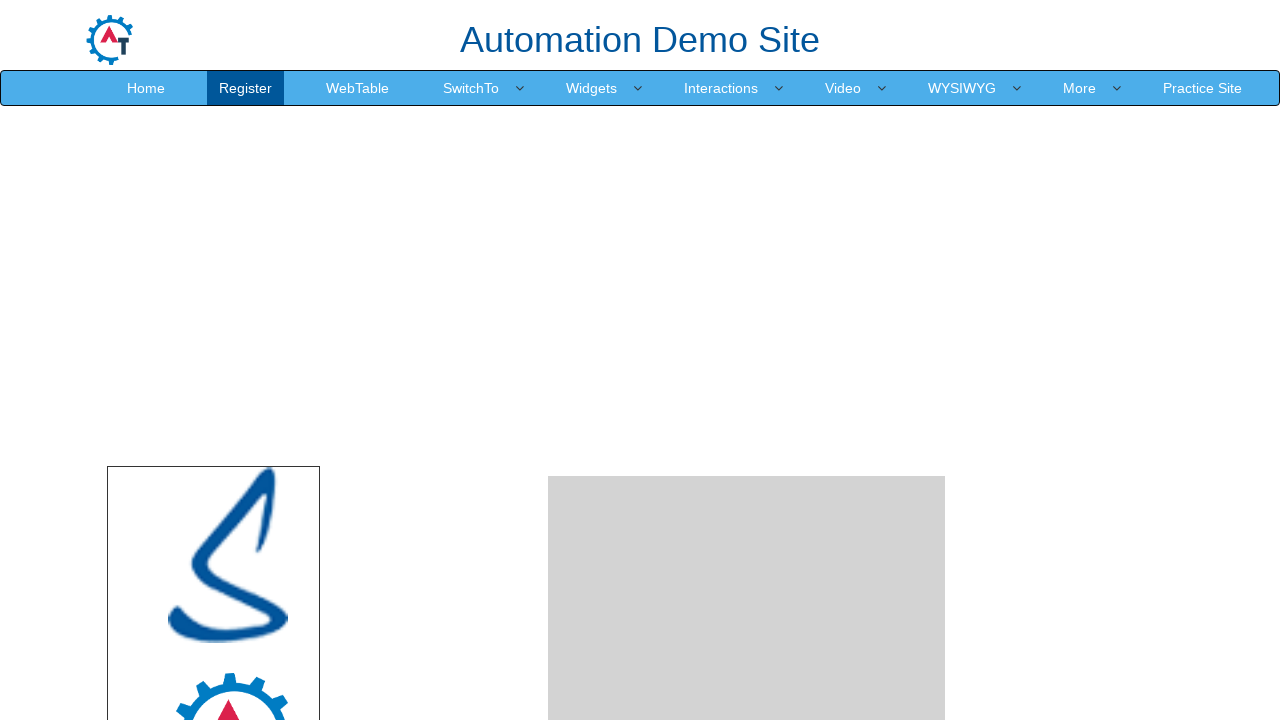